Navigates to a college fees page on Shiksha.com, clicks the "Read More" button to expand the fees section, and verifies that fee tables are displayed.

Starting URL: https://www.shiksha.com/college/iit-madras-indian-institute-of-technology-adyar-chennai-3031/fees

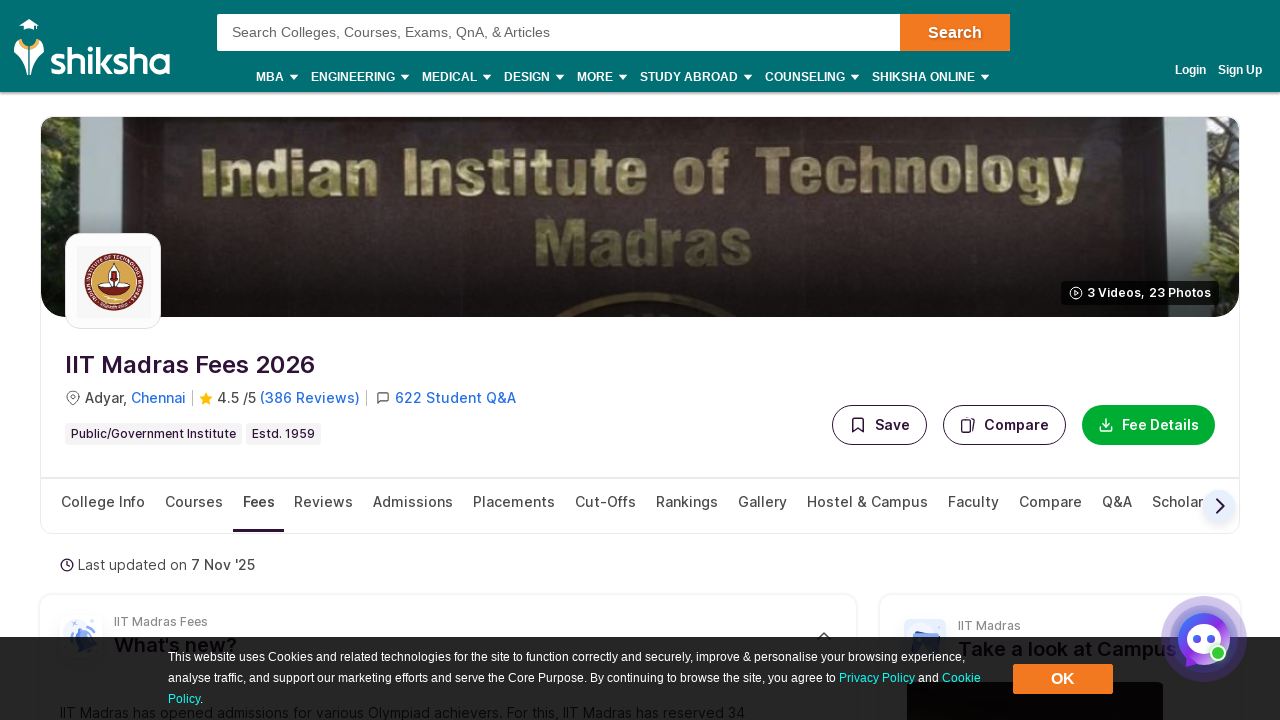

Waited for page to reach networkidle state
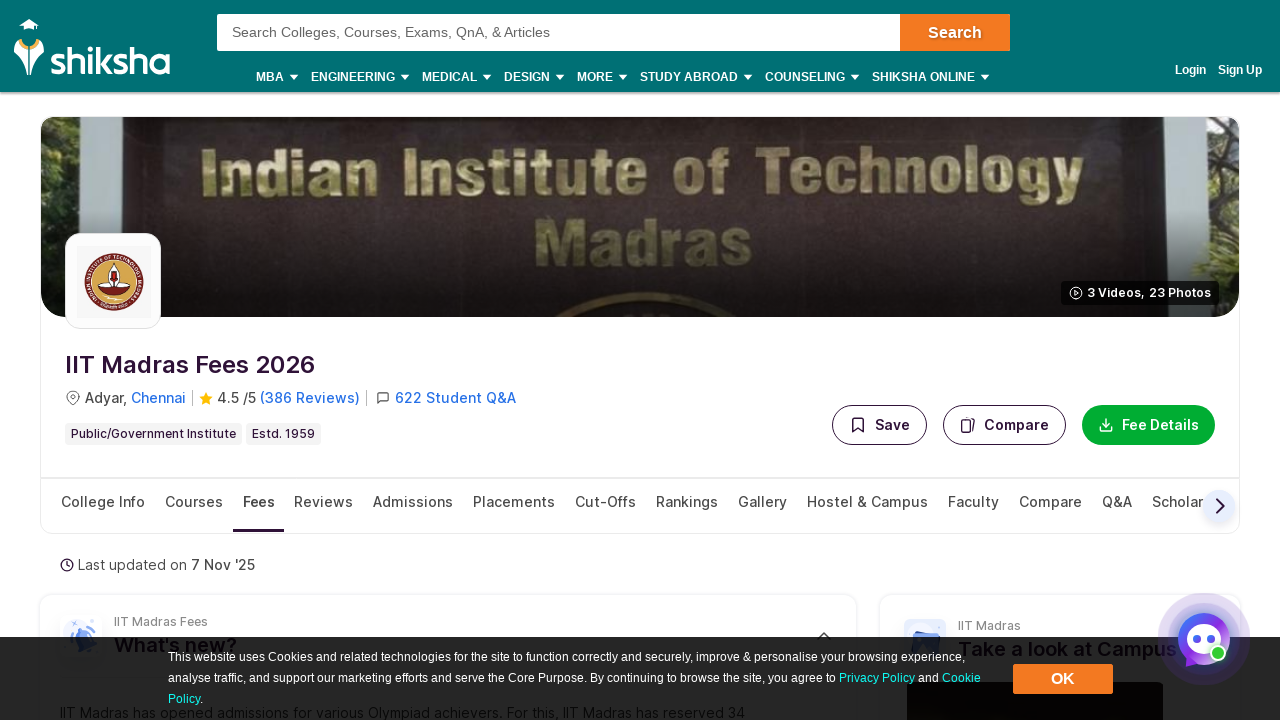

Clicked 'Read More' button to expand fees section at (448, 360) on xpath=//*[@id="fees_section_overview"]/div[2]/div[2]
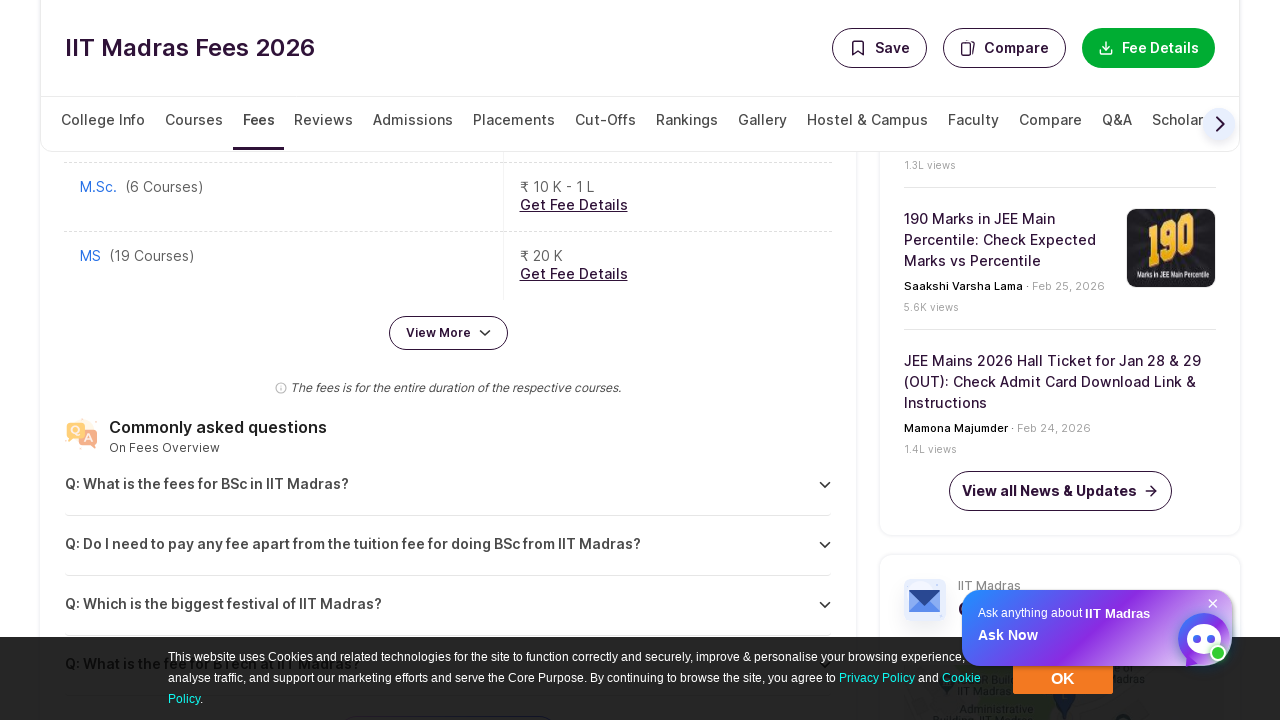

Waited 2 seconds for fees section to expand
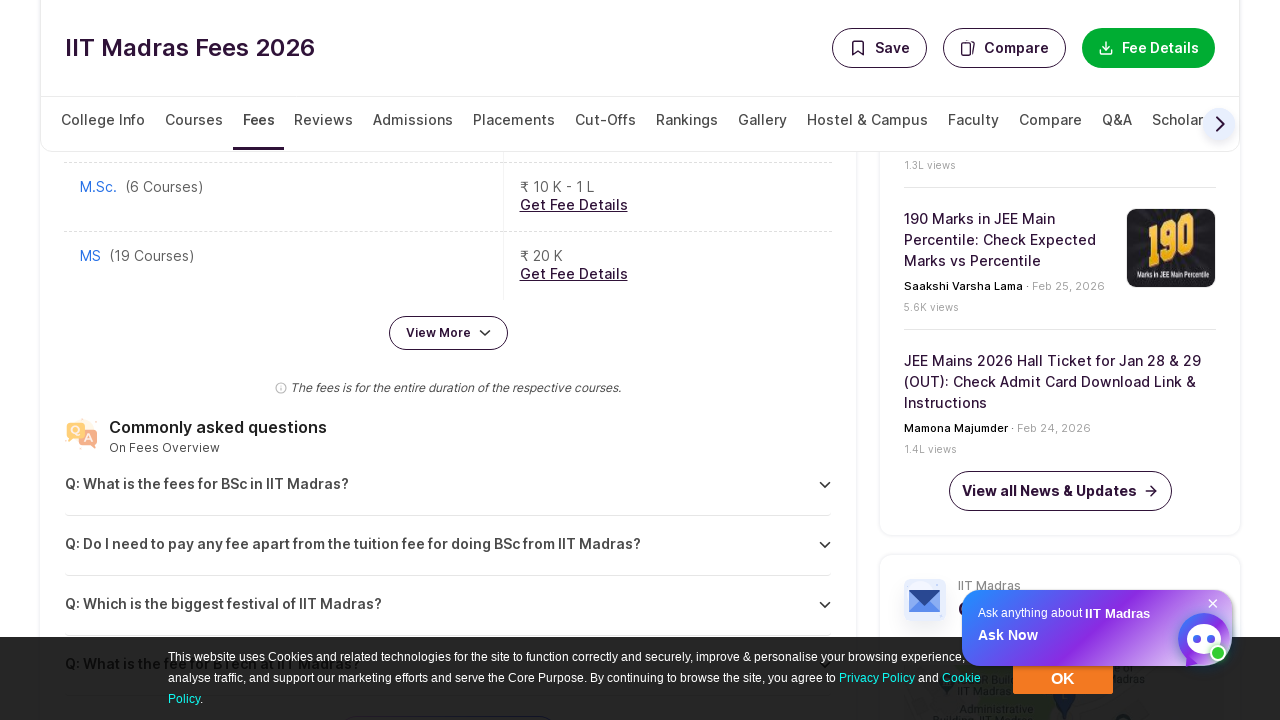

Verified fees content section is visible
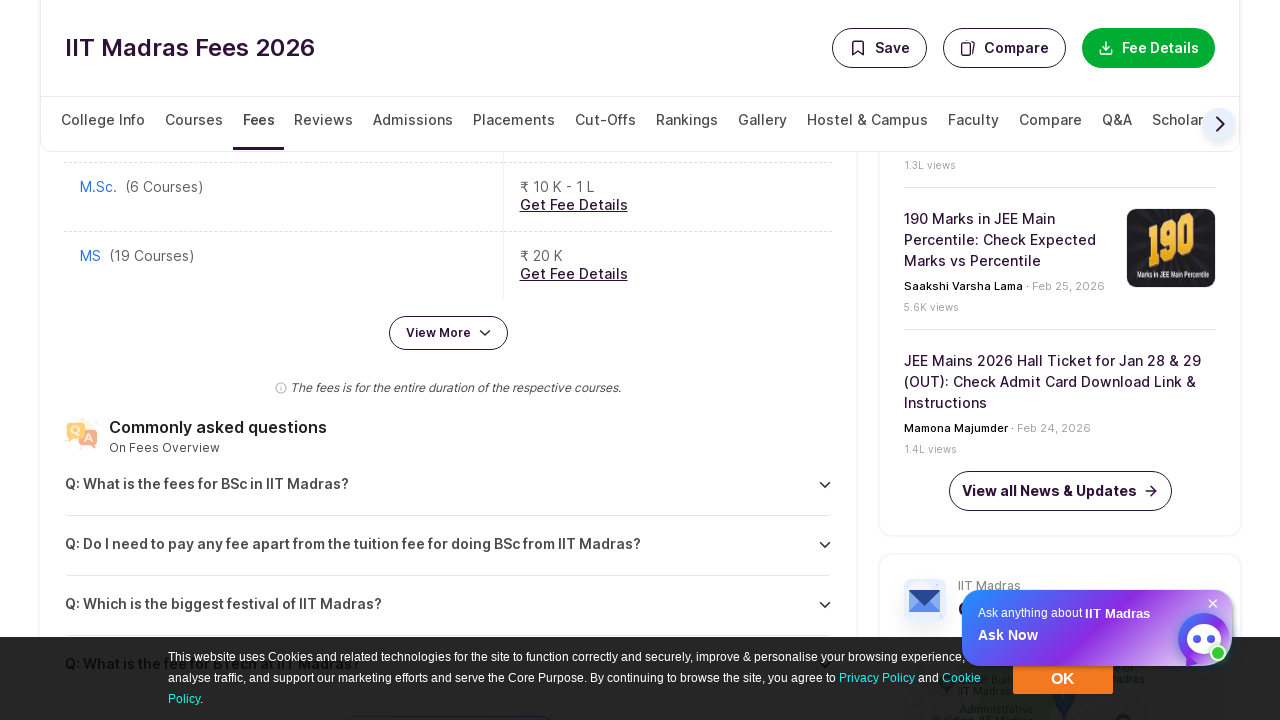

Verified fee tables are displayed in the fees section
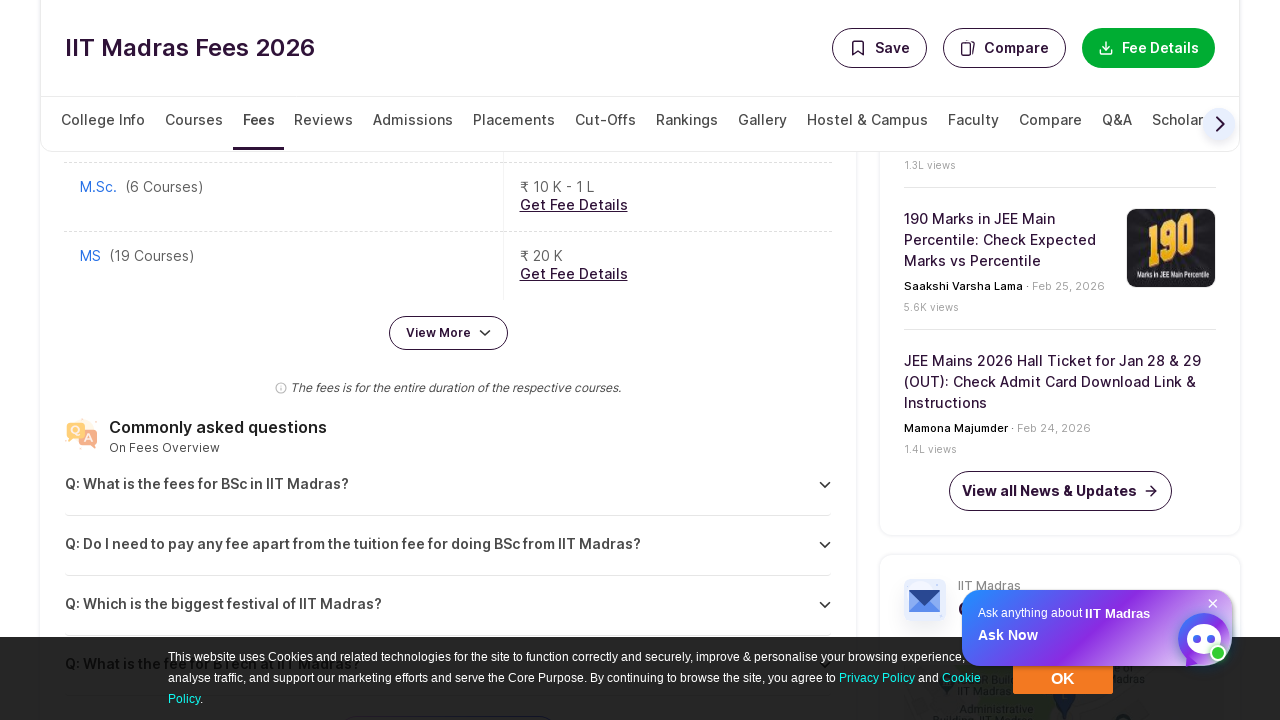

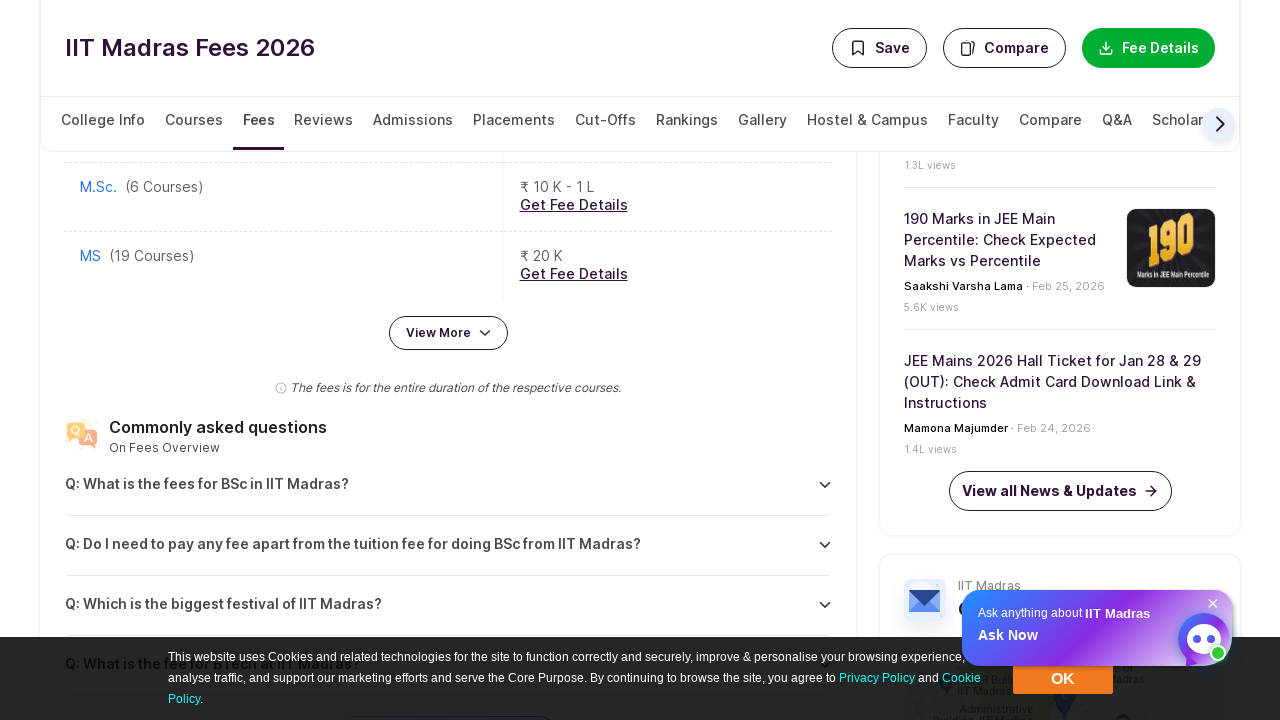